Tests navigation on a Serbian bookstore website by clicking on the "Knjige" (Books) button and then the "Knjige Za Decu" (Books for Children) button

Starting URL: https://laguna.rs/

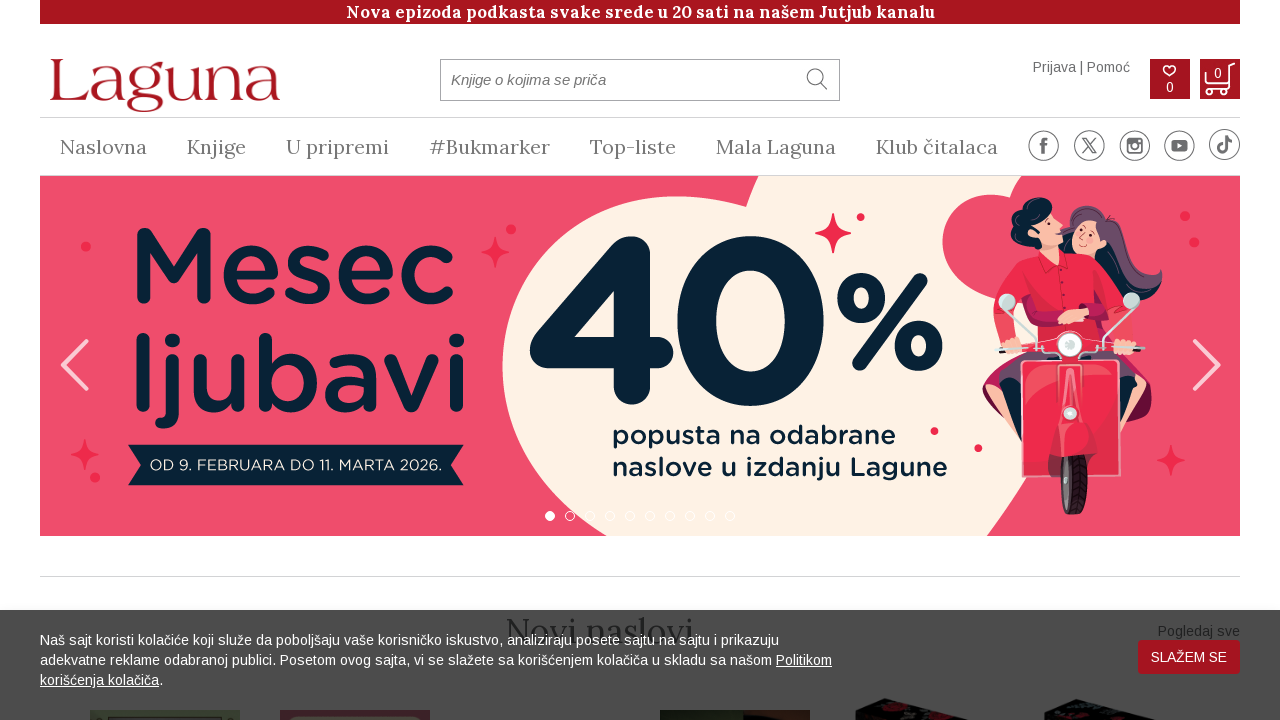

Clicked on 'Knjige' (Books) button in main menu at (216, 147) on xpath=//*[@id='glavni-meni']/li[2]
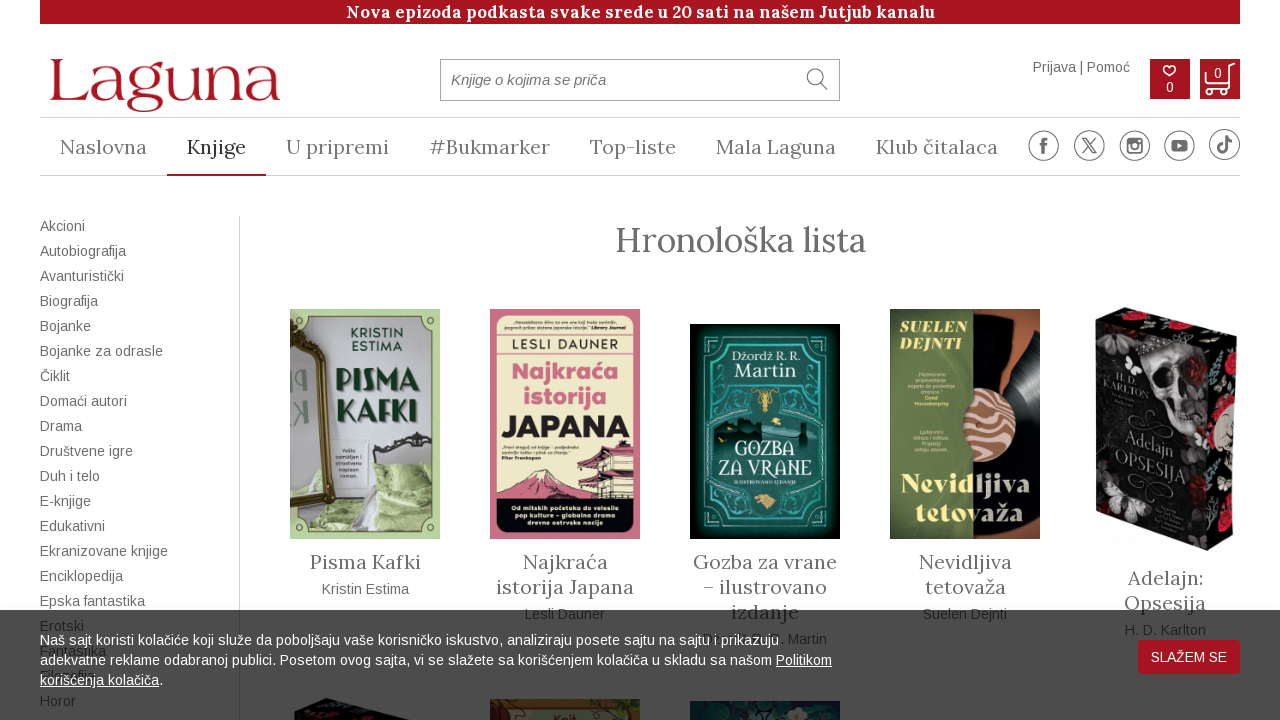

Sidebar with book categories loaded
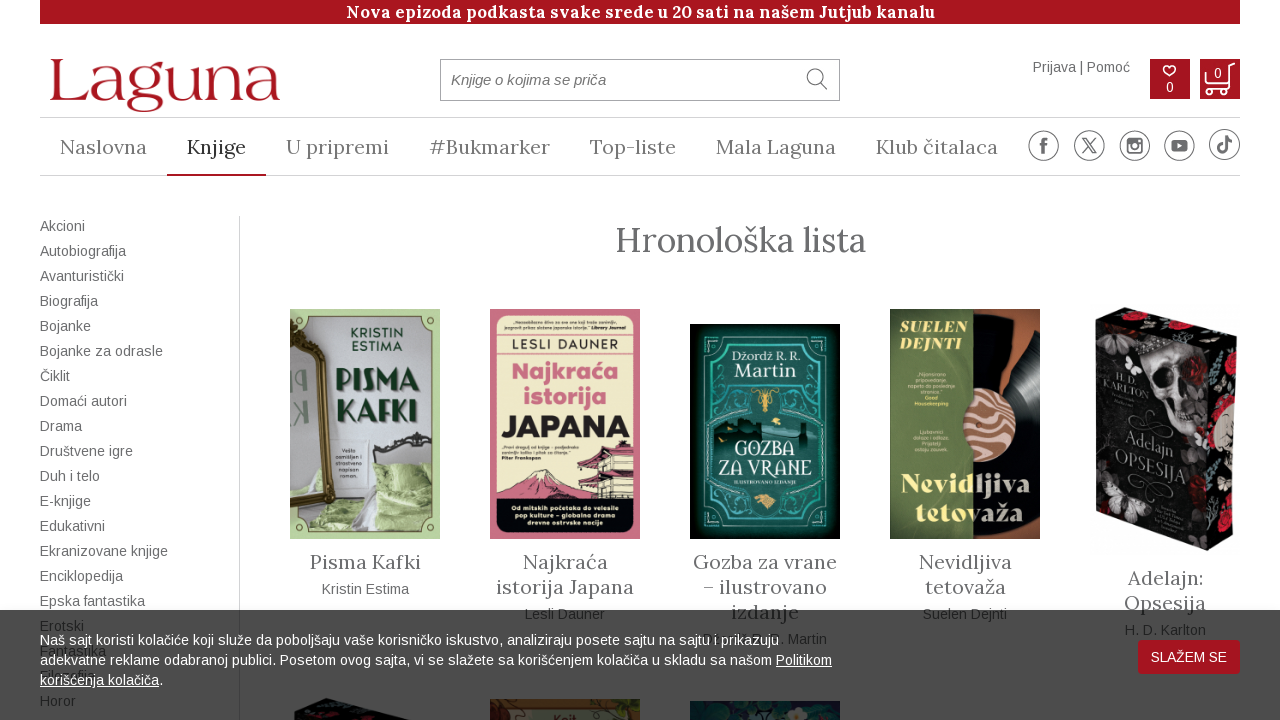

Clicked on 'Knjige Za Decu' (Books for Children) button at (120, 361) on xpath=//*[@id='spisak-knjiga-sidebar']/div/a[26]
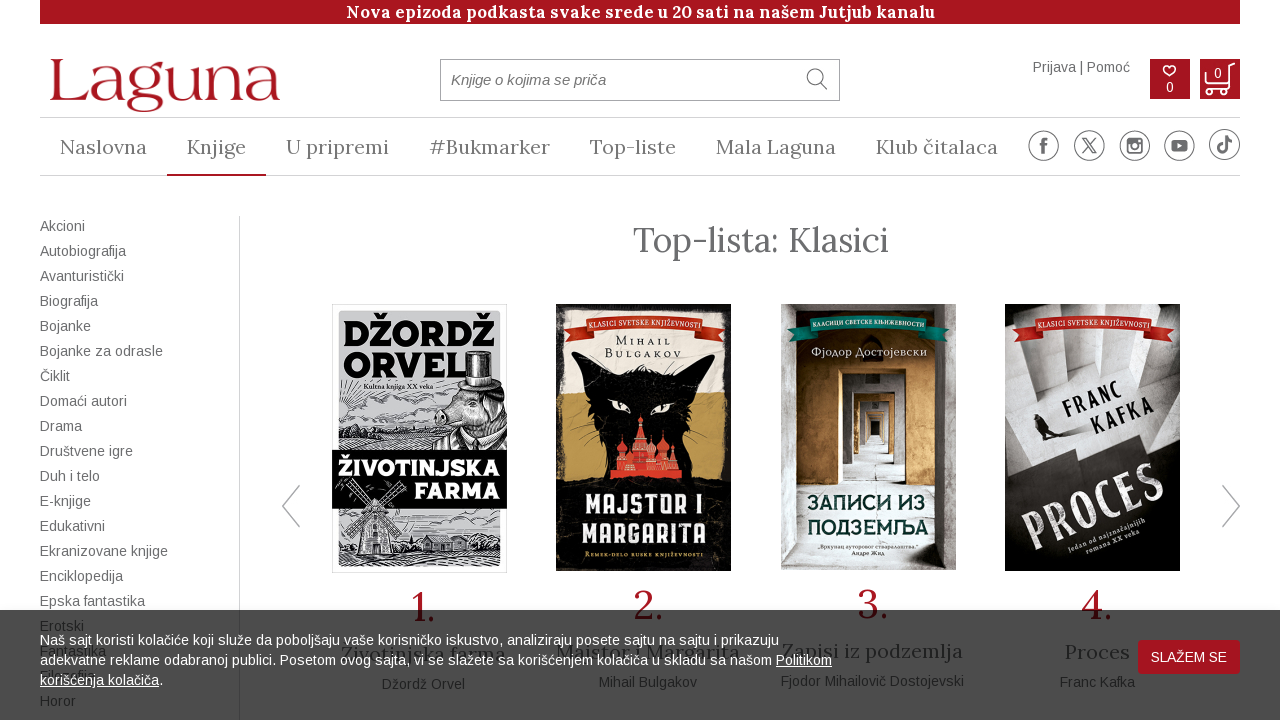

Children's books page loaded completely
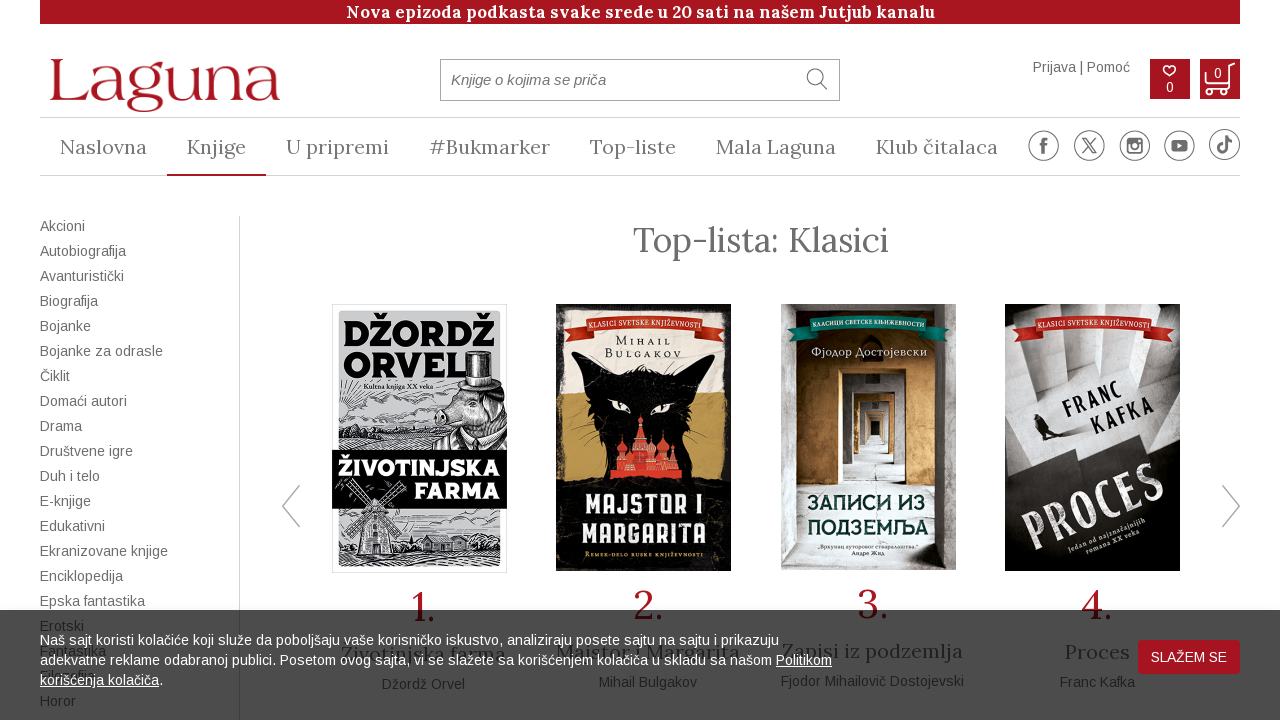

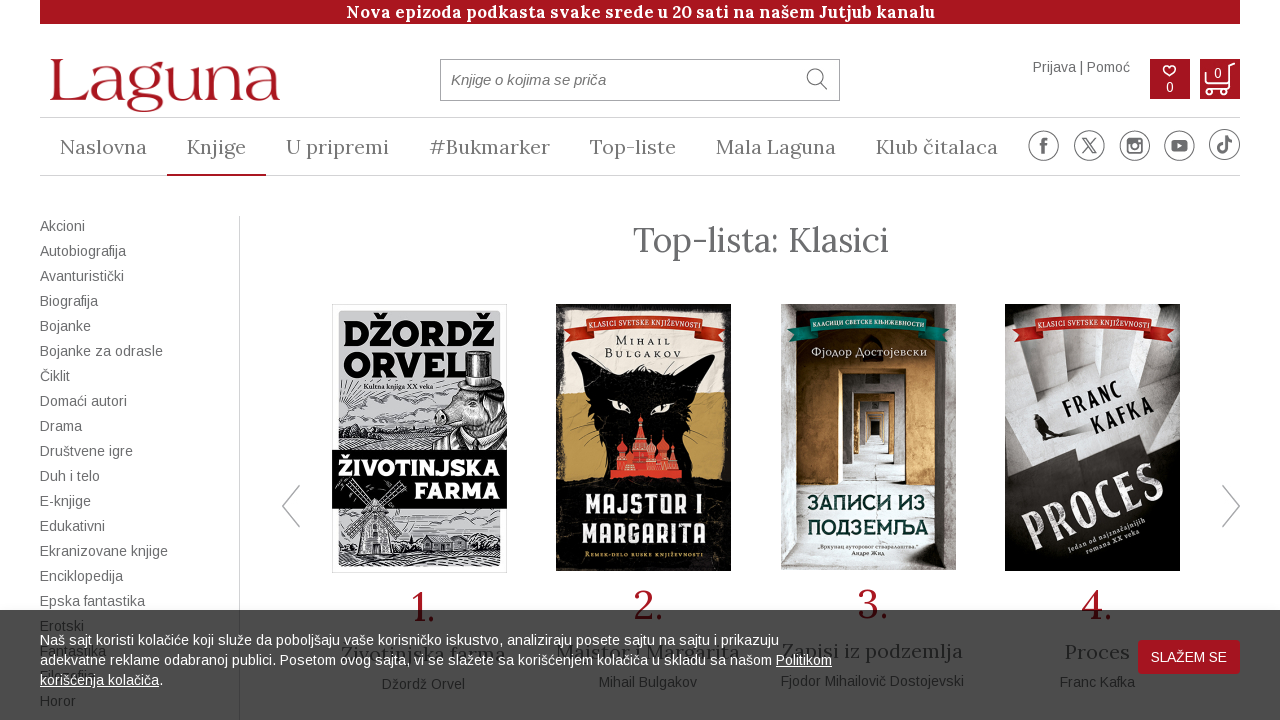